Tests browsing languages starting with numbers (0) on the 99 bottles of beer website

Starting URL: http://www.99-bottles-of-beer.net/

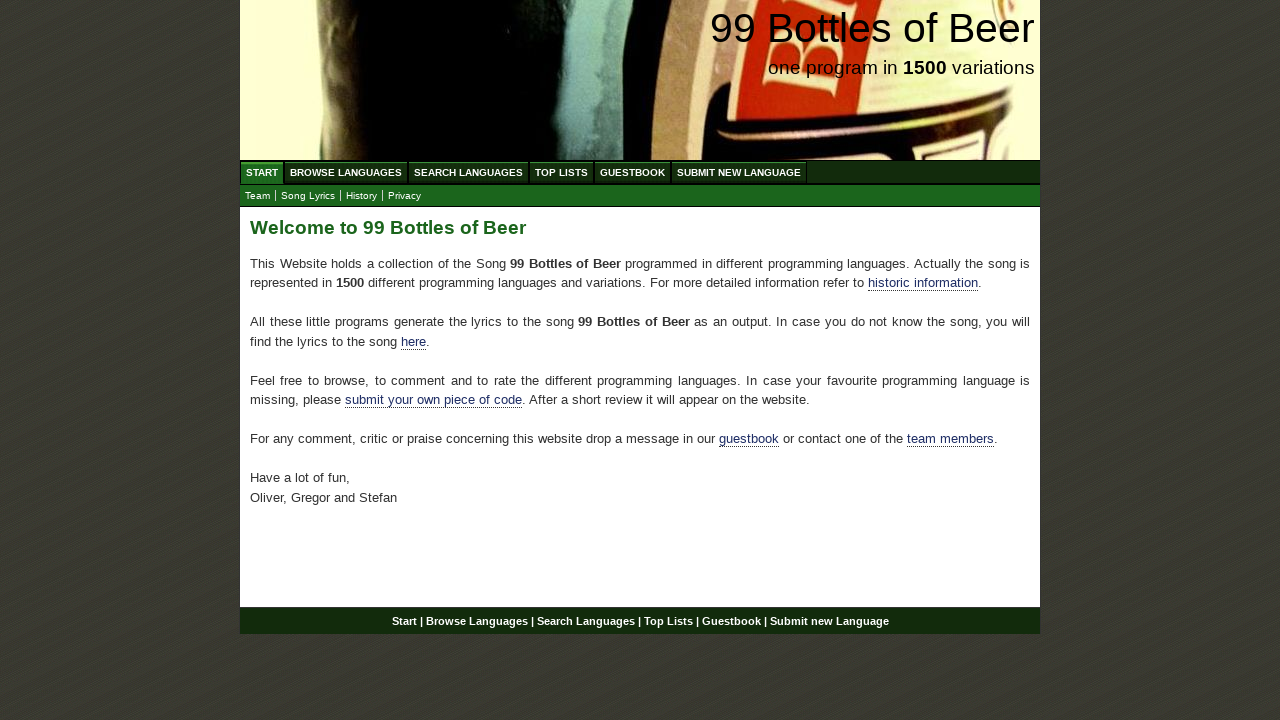

Clicked Browse Languages link at (346, 172) on #menu a[href='/abc.html']
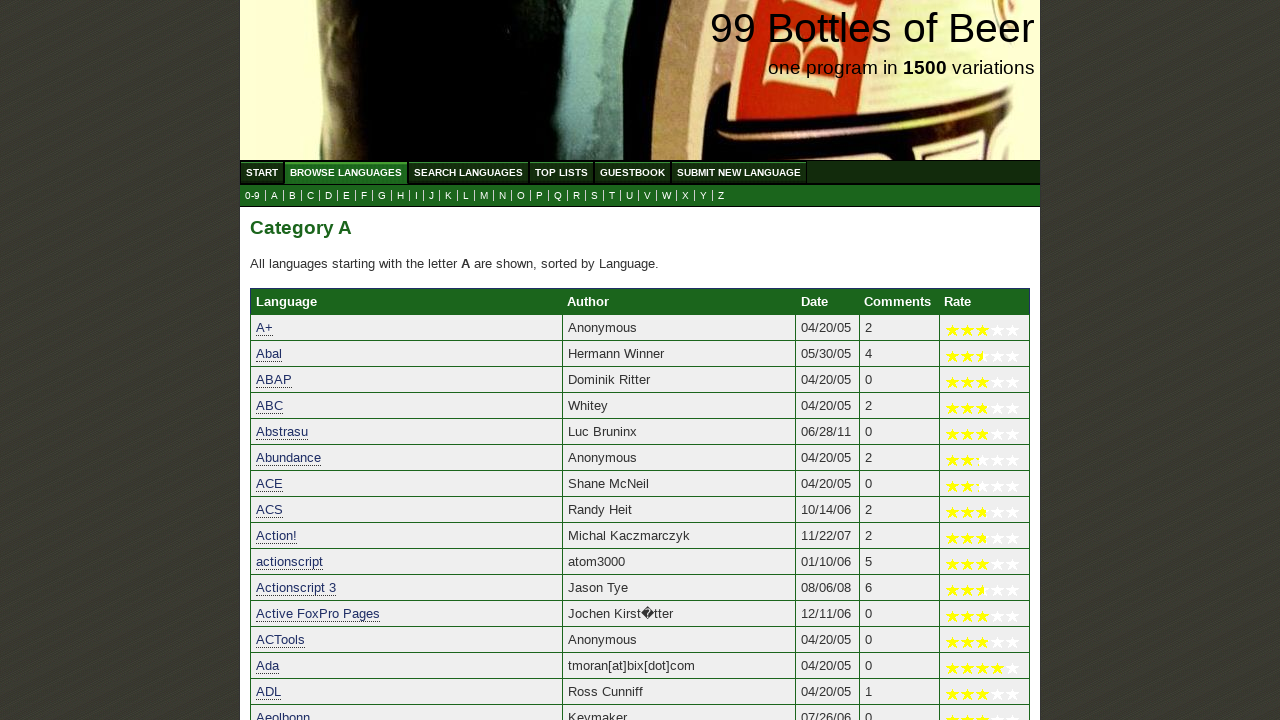

Clicked link to view languages starting with numbers (0) at (252, 196) on a[href='0.html']
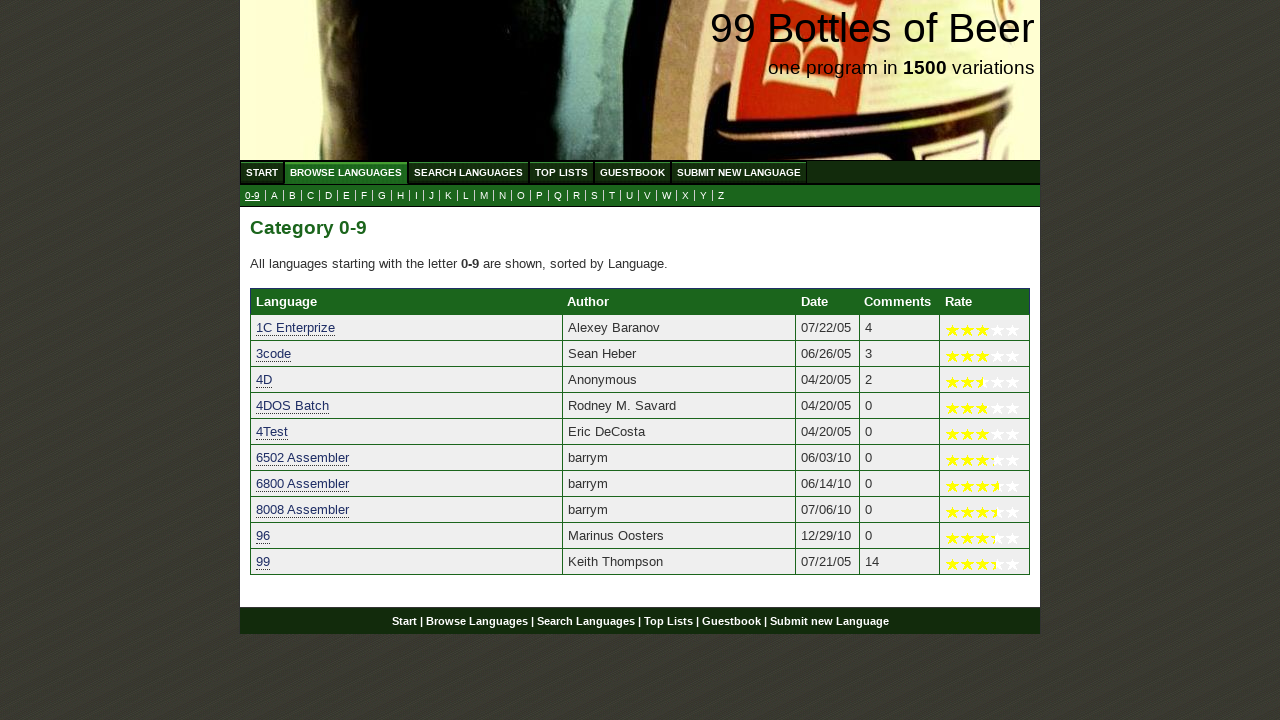

Languages starting with 0 loaded successfully
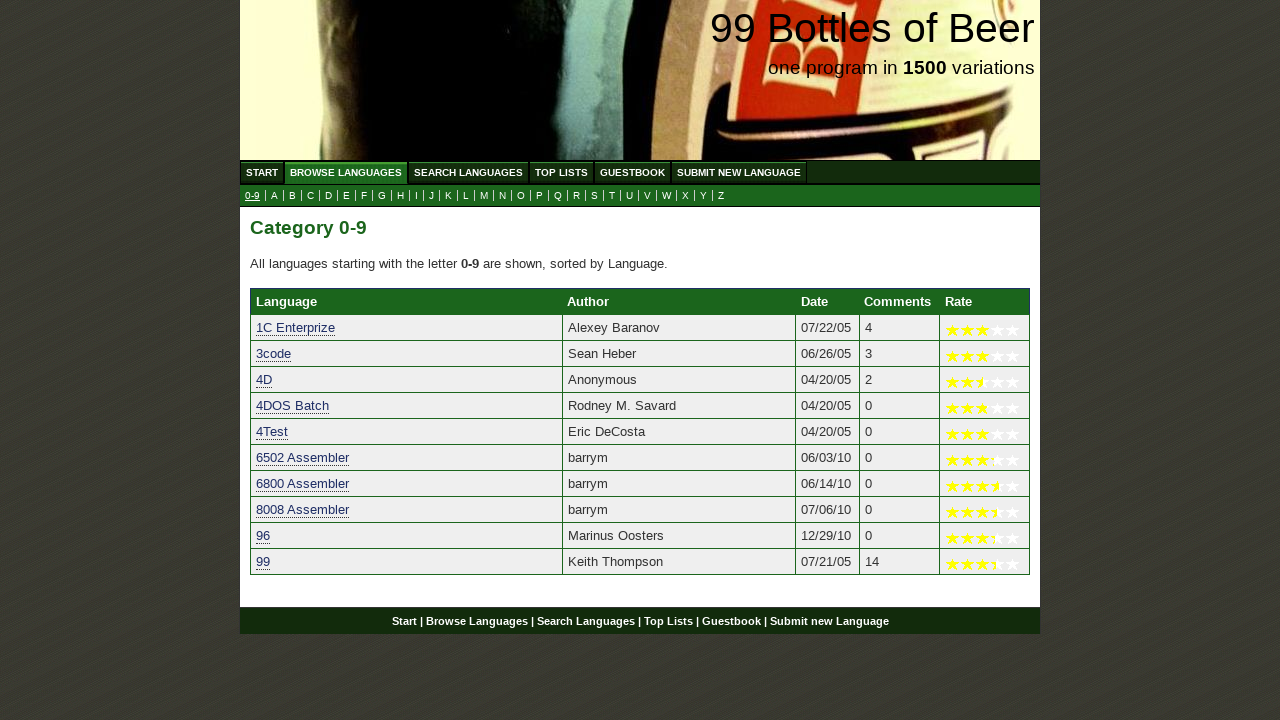

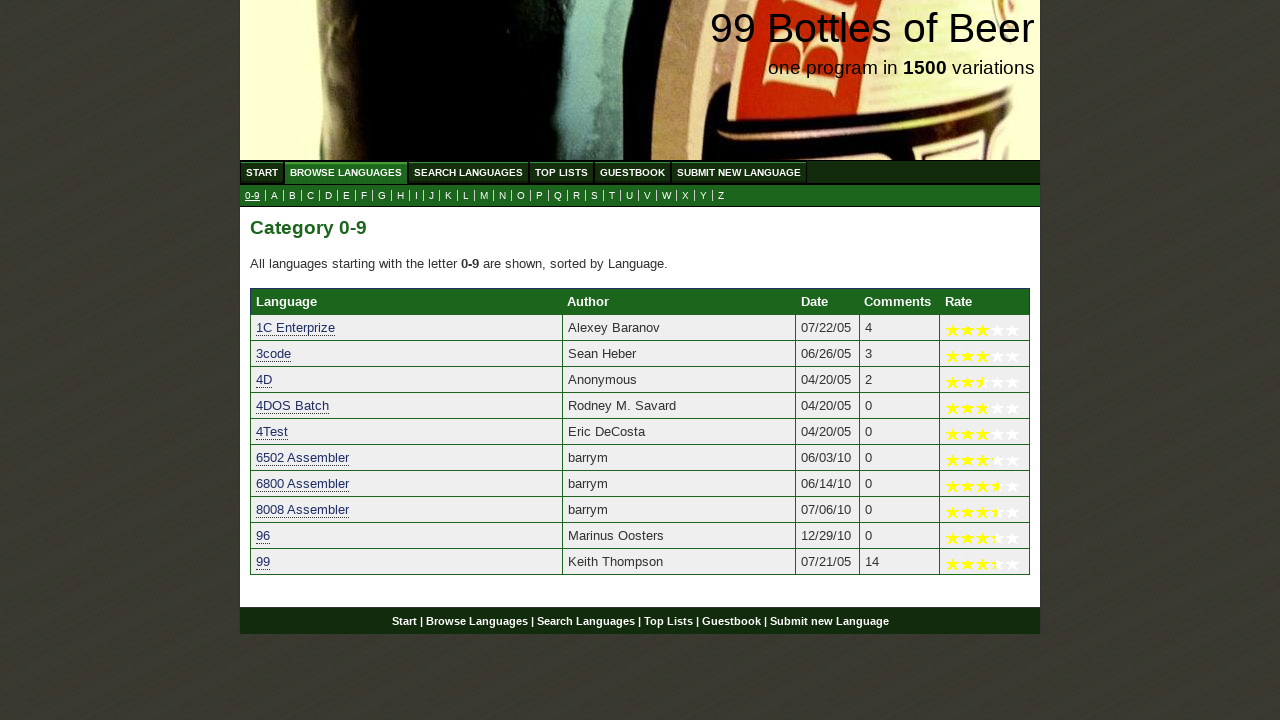